Tests JavaScript alert handling by clicking a button that triggers an alert and then dismissing it using the dismiss/cancel button.

Starting URL: http://testautomationpractice.blogspot.com/

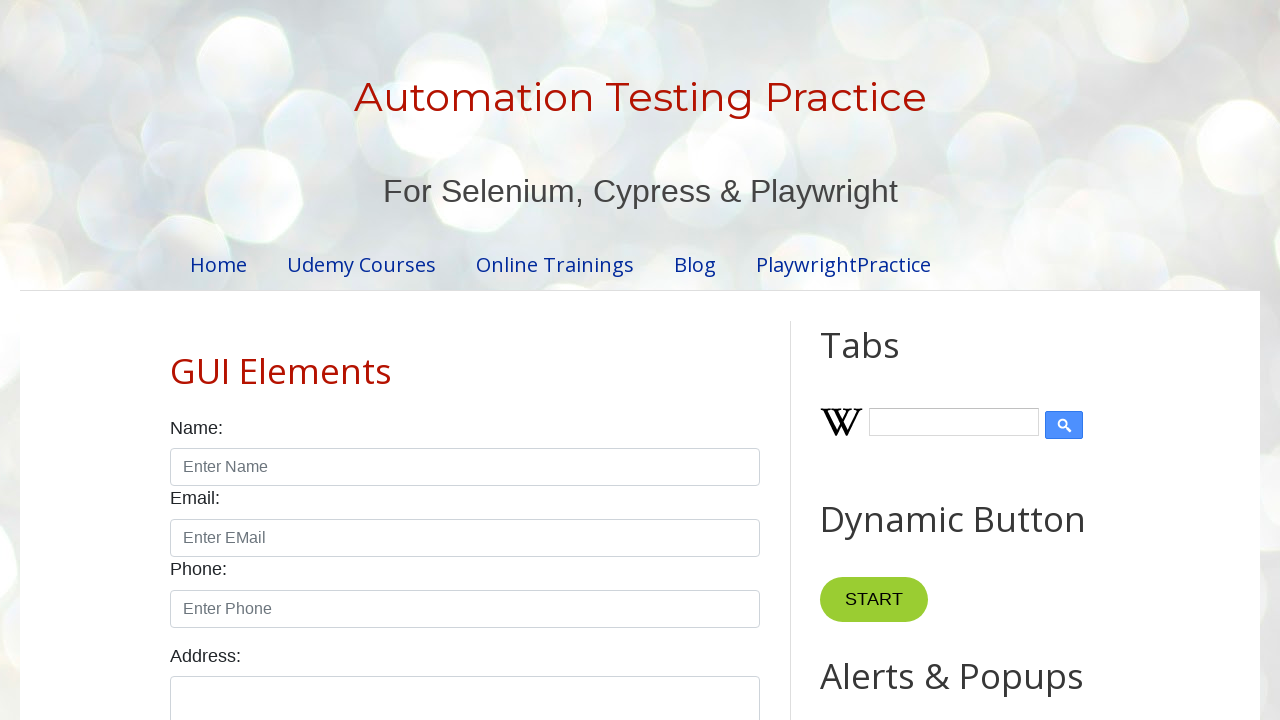

Clicked button that triggers the alert at (888, 361) on button:has-text('Alert')
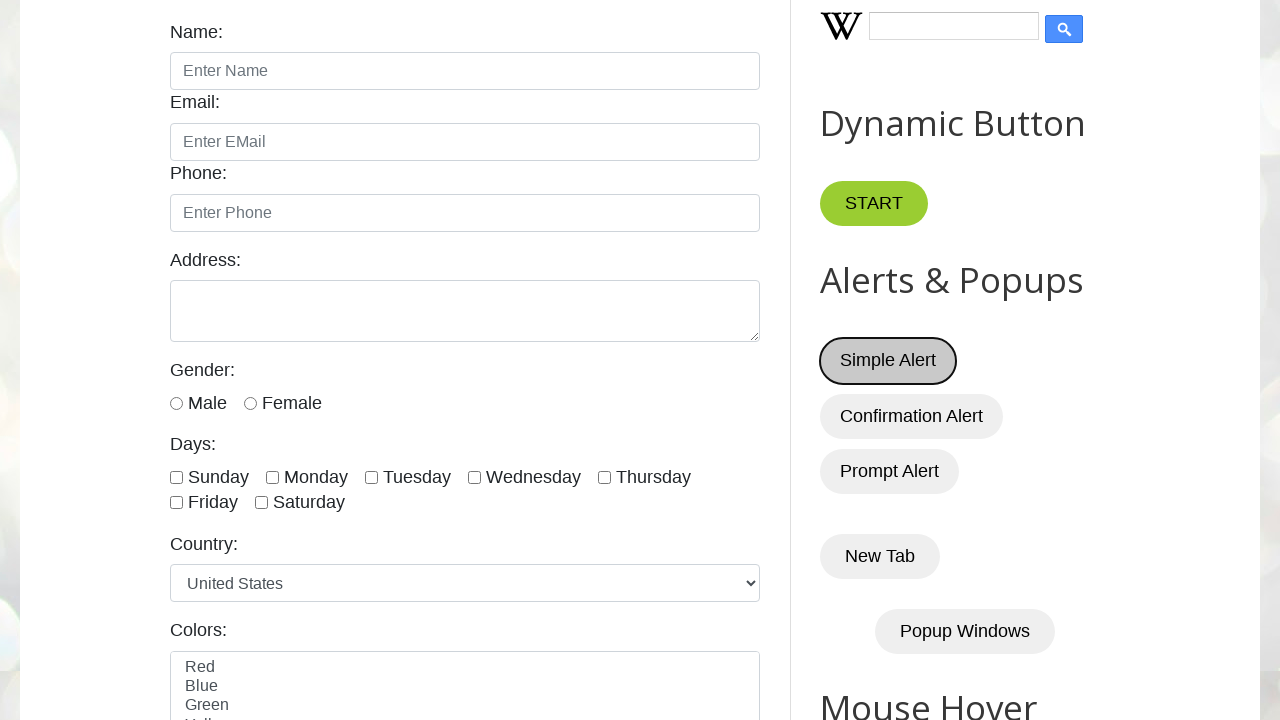

Set up dialog handler to dismiss alerts
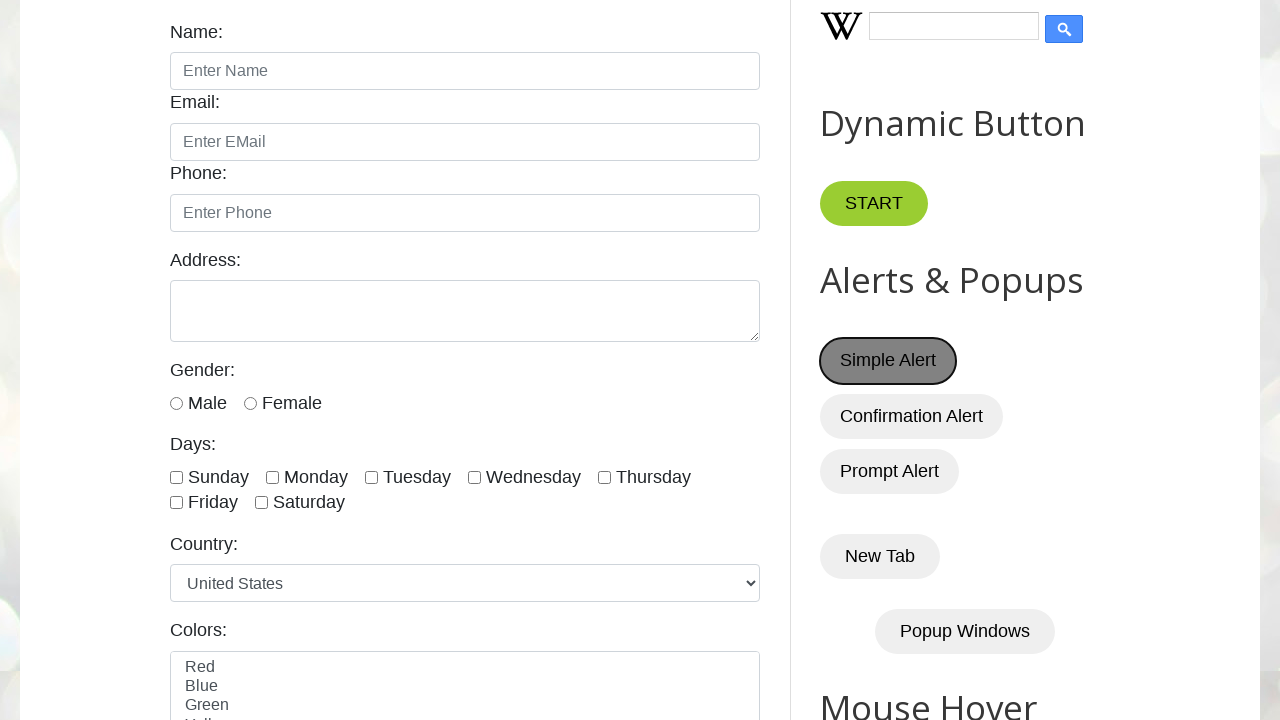

Registered alternative dialog handler function
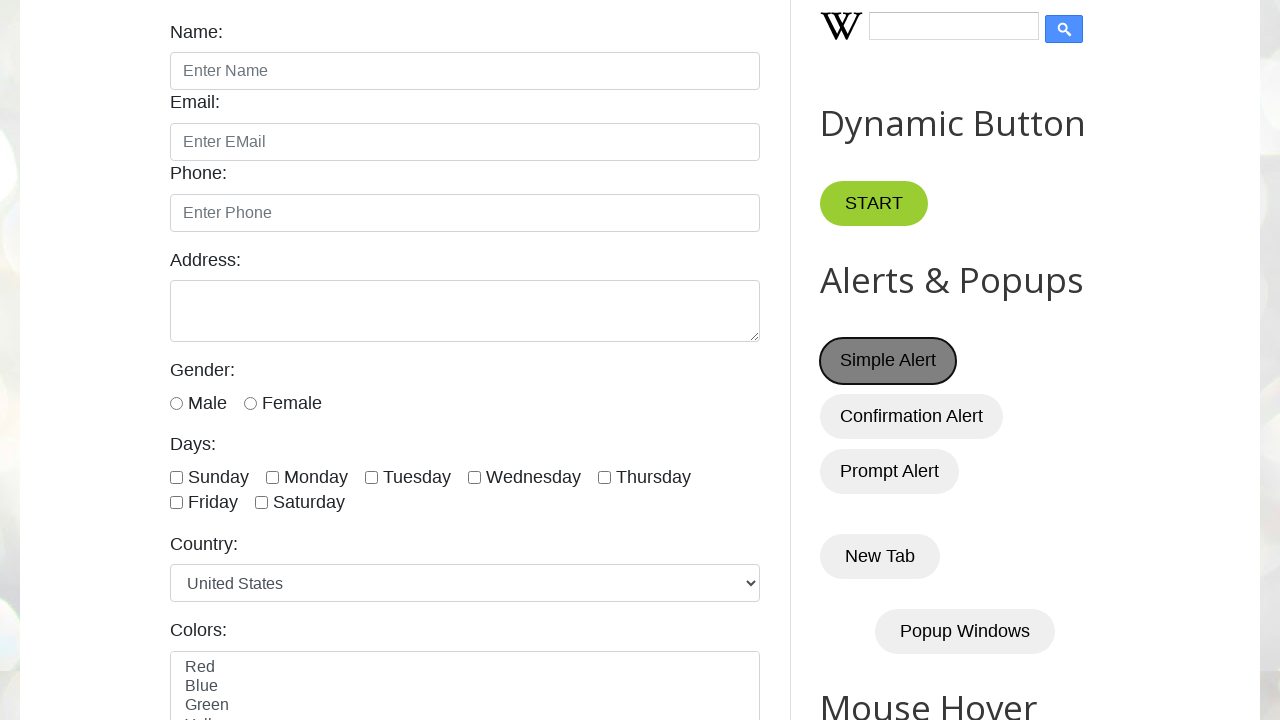

Clicked alert button using XPath selector at (888, 361) on xpath=//button[contains(text(),'Alert')]
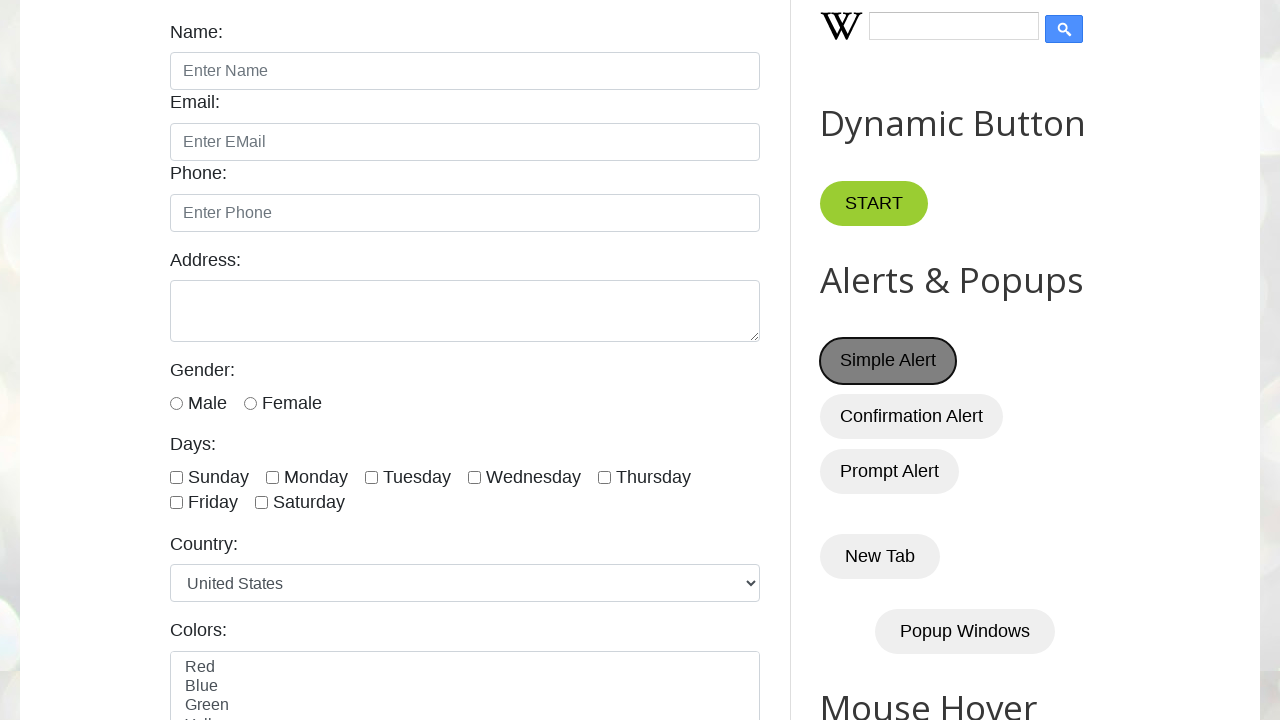

Waited for alert interaction to complete
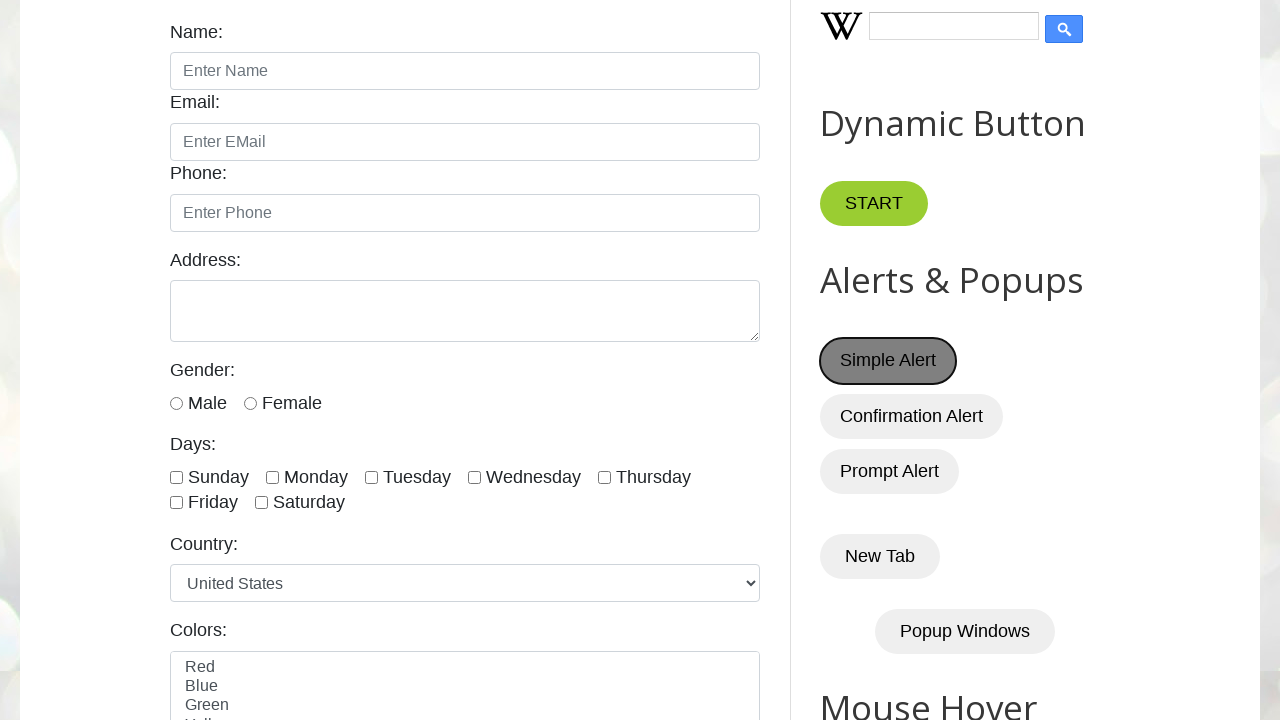

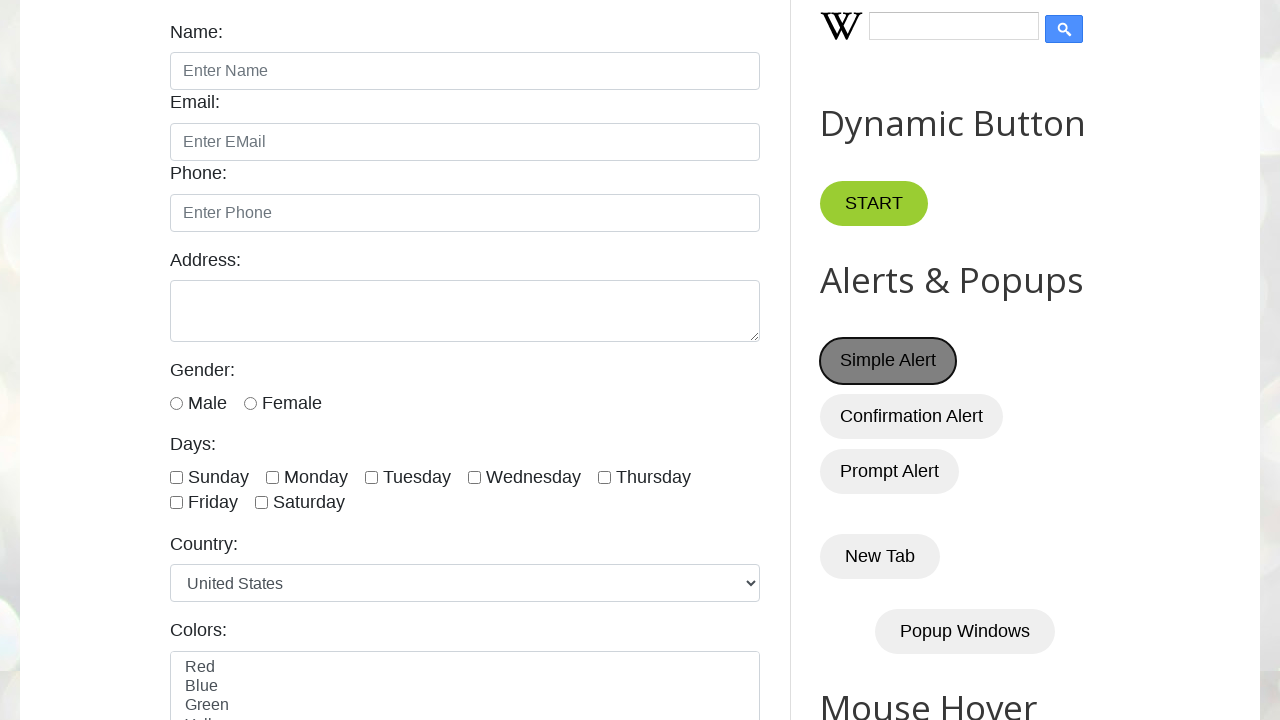